Tests a registration form by filling in personal information fields including first name, last name, address, email, and phone number

Starting URL: http://demo.automationtesting.in/Register.html

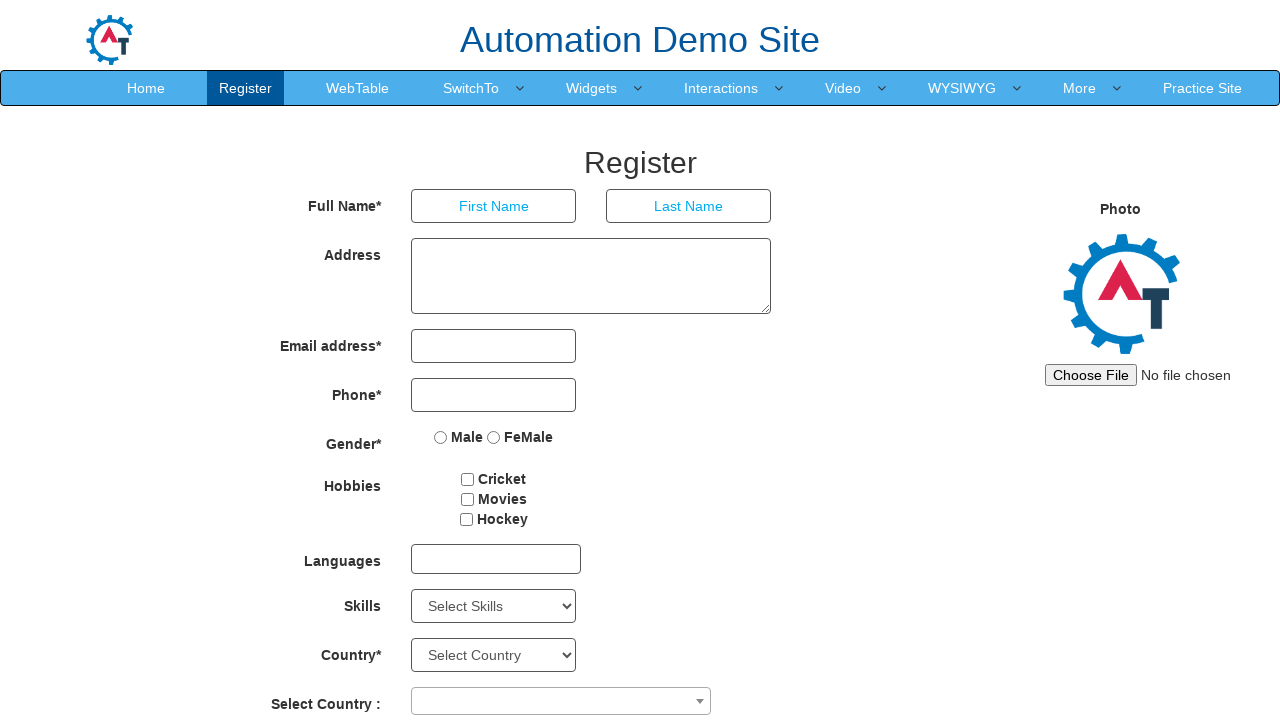

Filled first name field with 'Tom' on //*[@id='basicBootstrapForm']/div[1]/div[1]/input
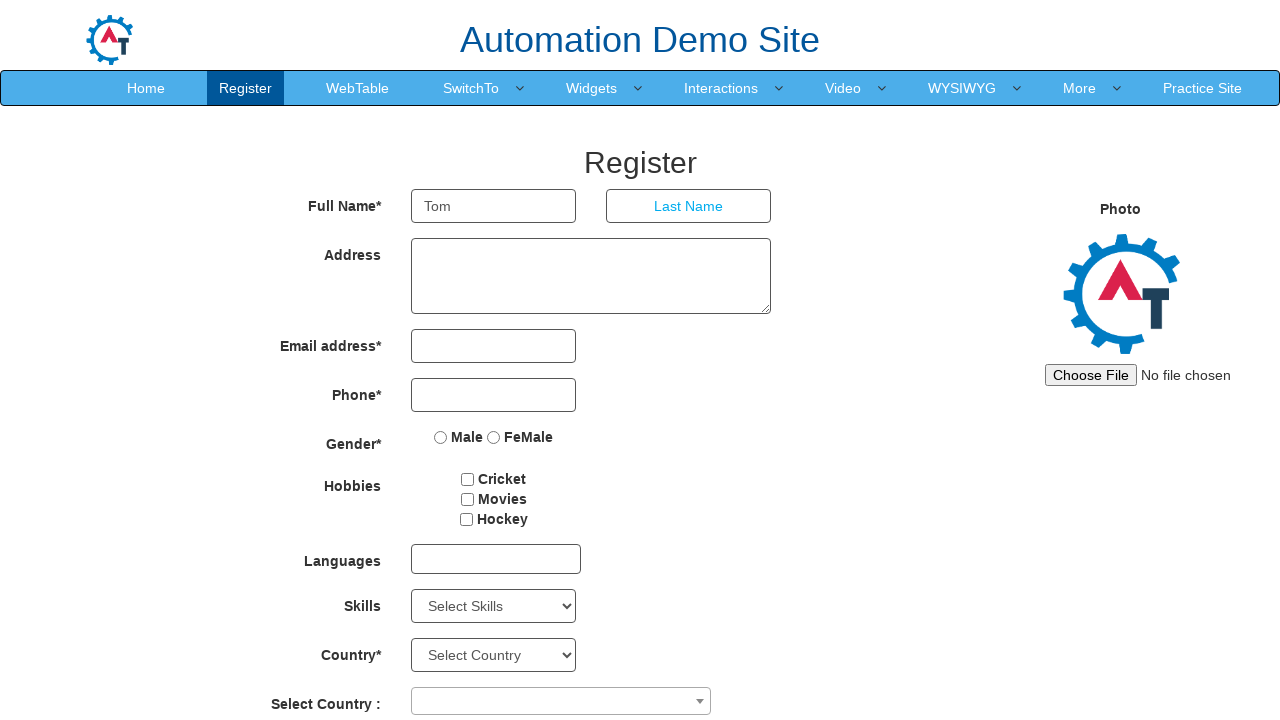

Filled last name field with 'Matthews' on //*[@id='basicBootstrapForm']/div[1]/div[2]/input
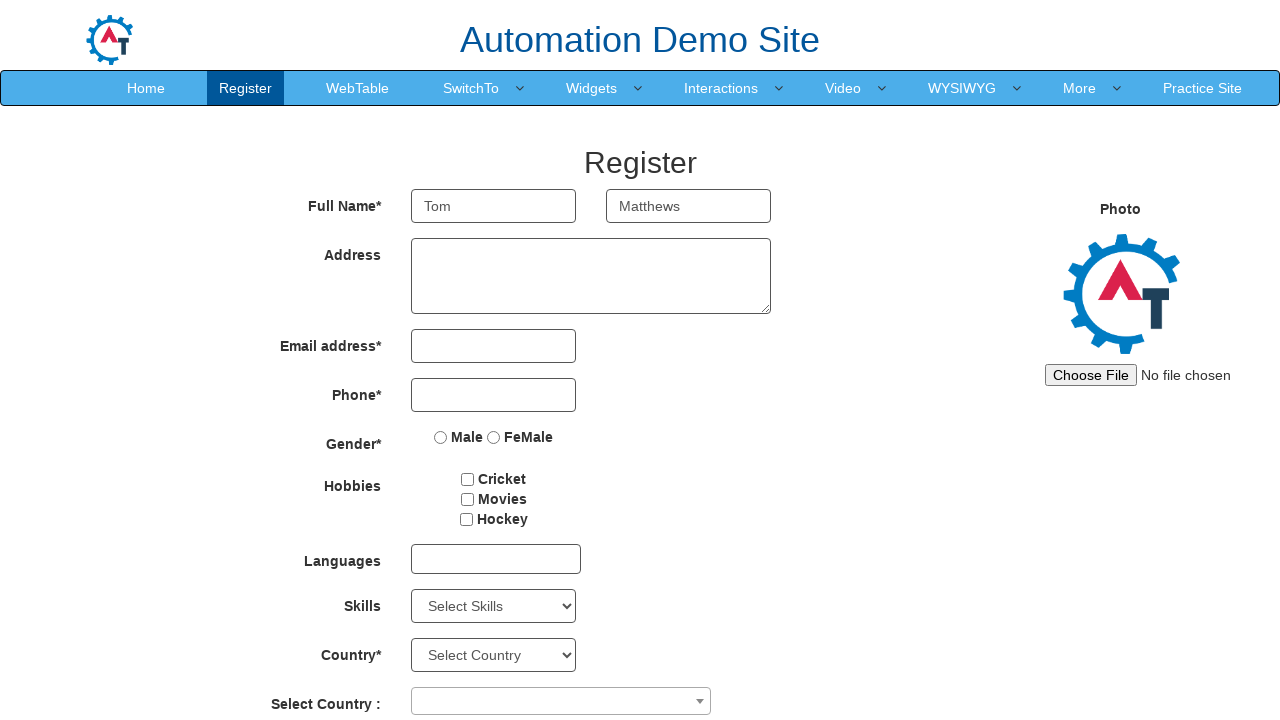

Filled address field with '23 Baker Street' on //*[@id='basicBootstrapForm']/div[2]/div/textarea
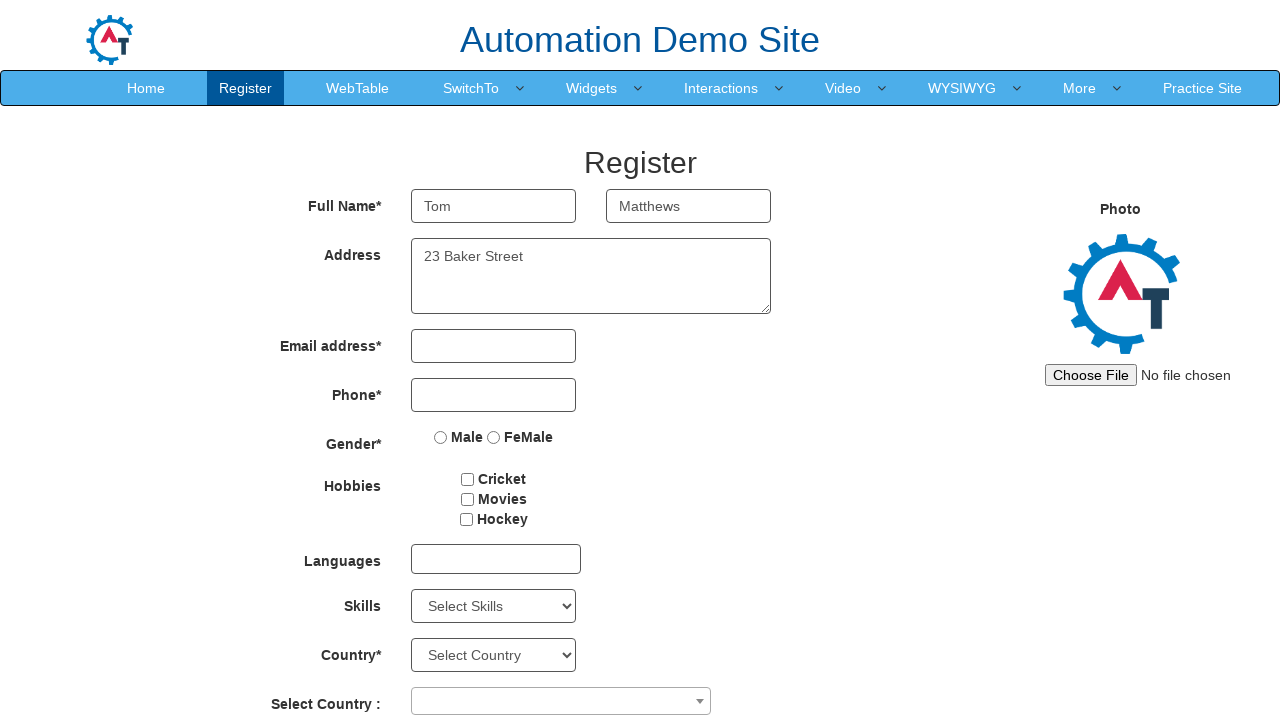

Filled email field with 'tom.matthews@gmail.com' on //*[@id='eid']/input
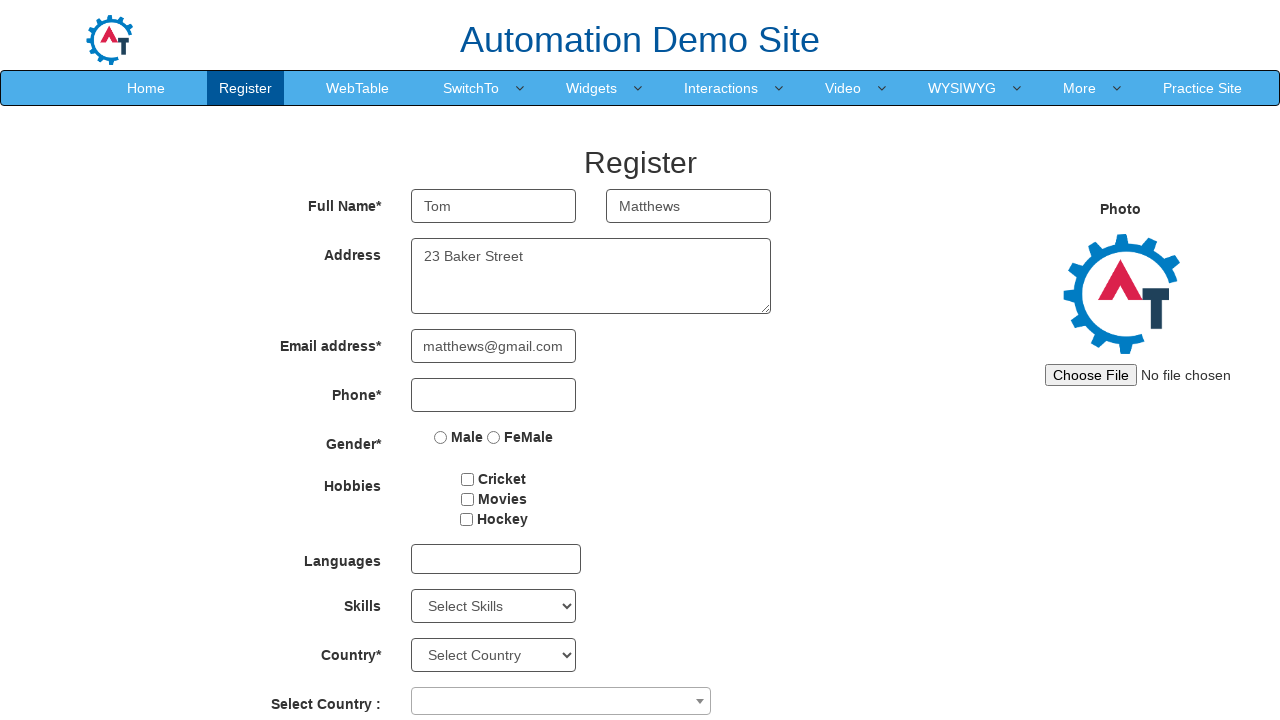

Filled phone number field with '6579841254' on //*[@id='basicBootstrapForm']/div[4]/div/input
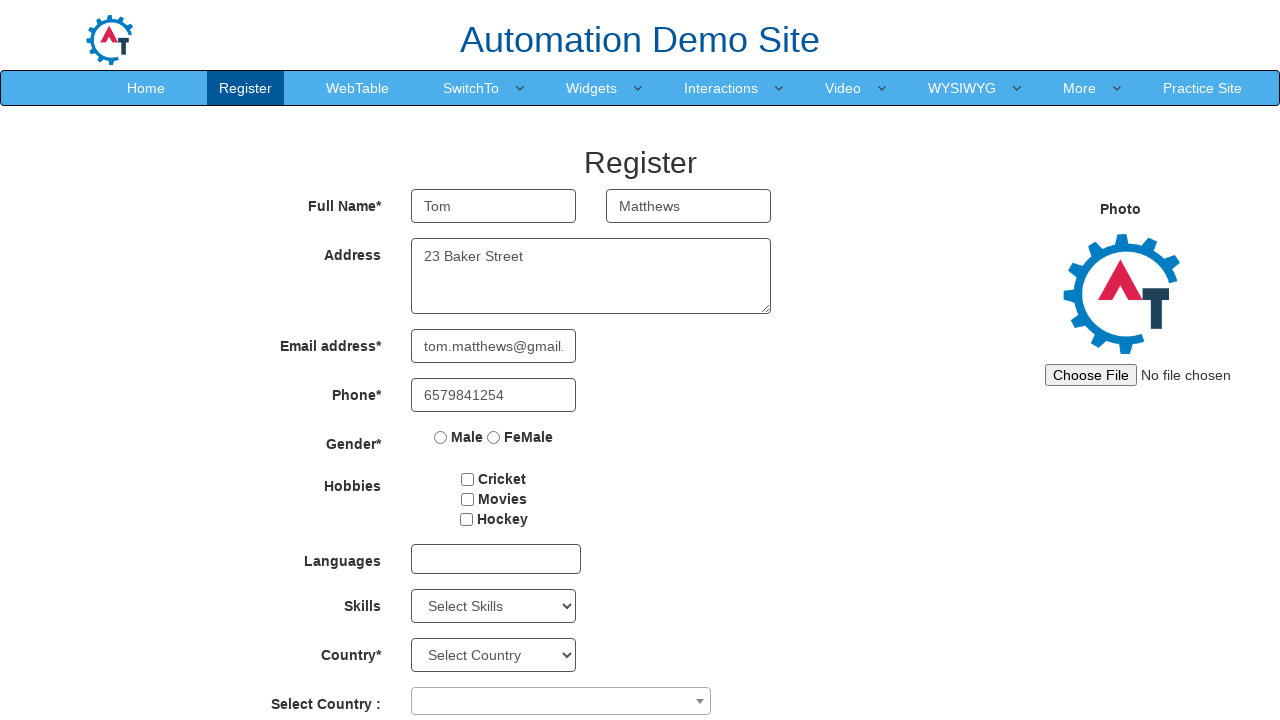

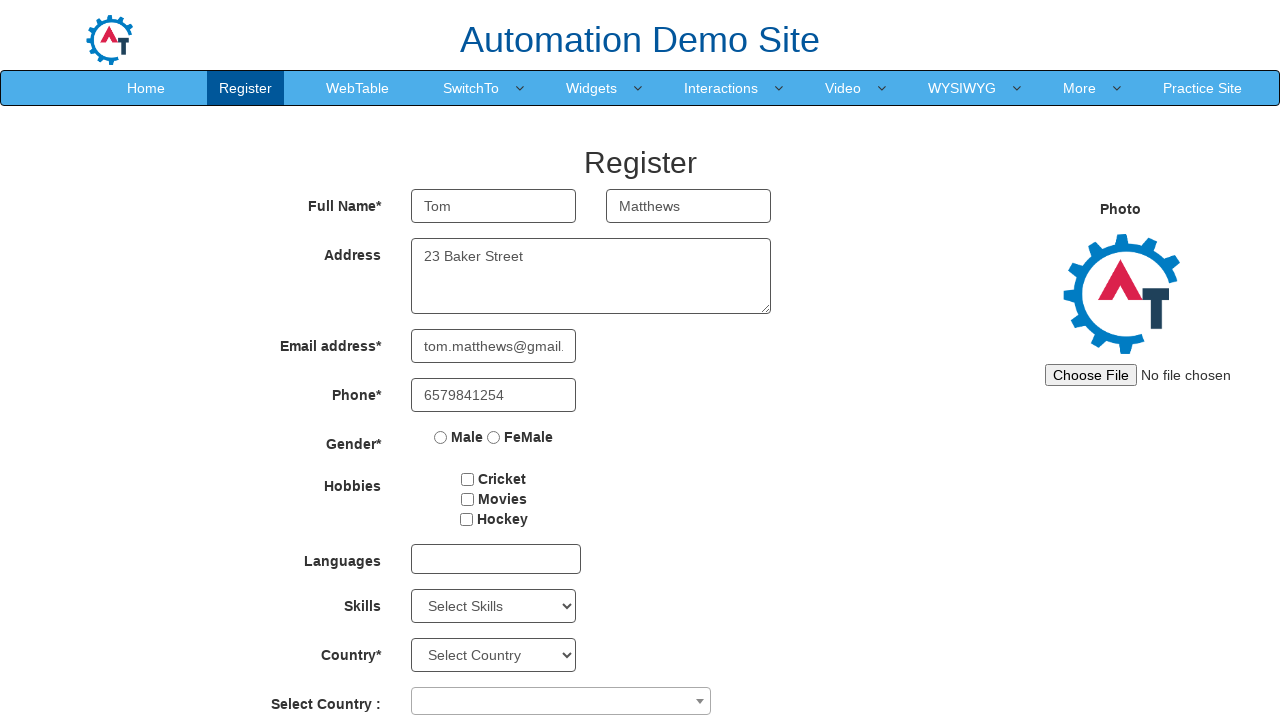